Navigates to the João Pessoa government transparency portal's licitações (public bidding) page and waits for the page content to load.

Starting URL: https://transparencia.joaopessoa.pb.gov.br/#/licitacoes

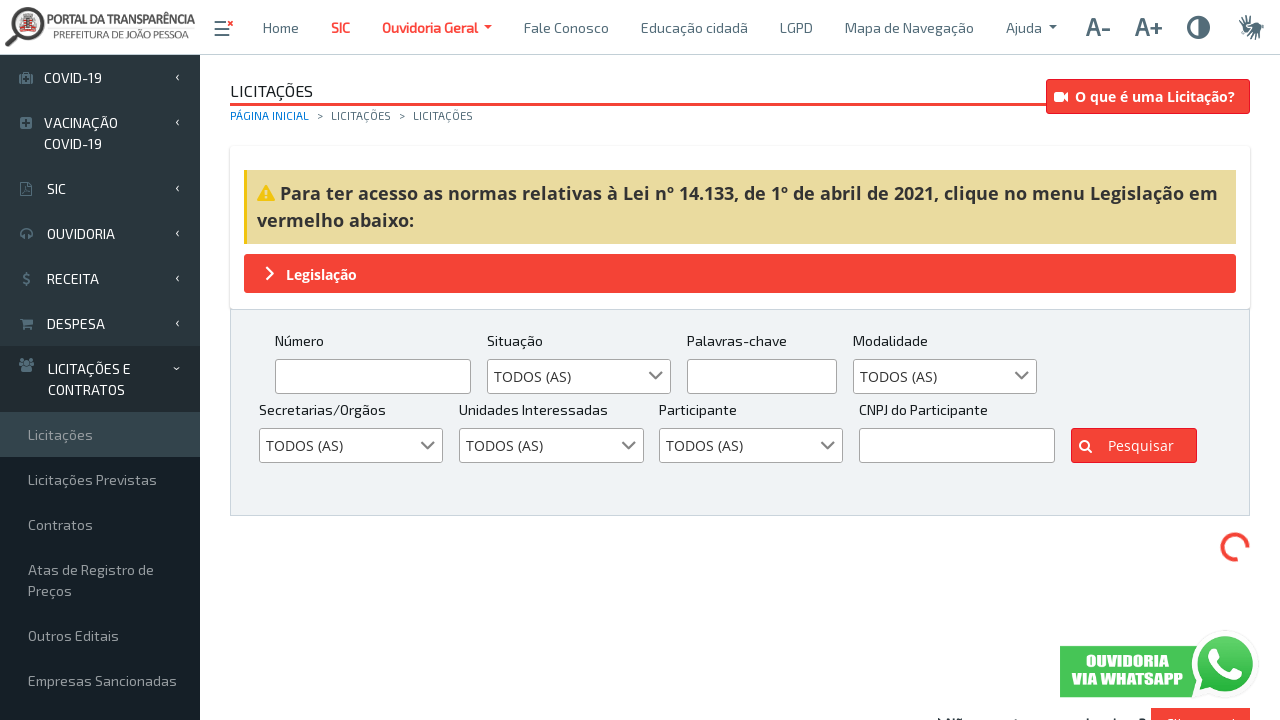

Waited for network idle state to ensure page fully loaded
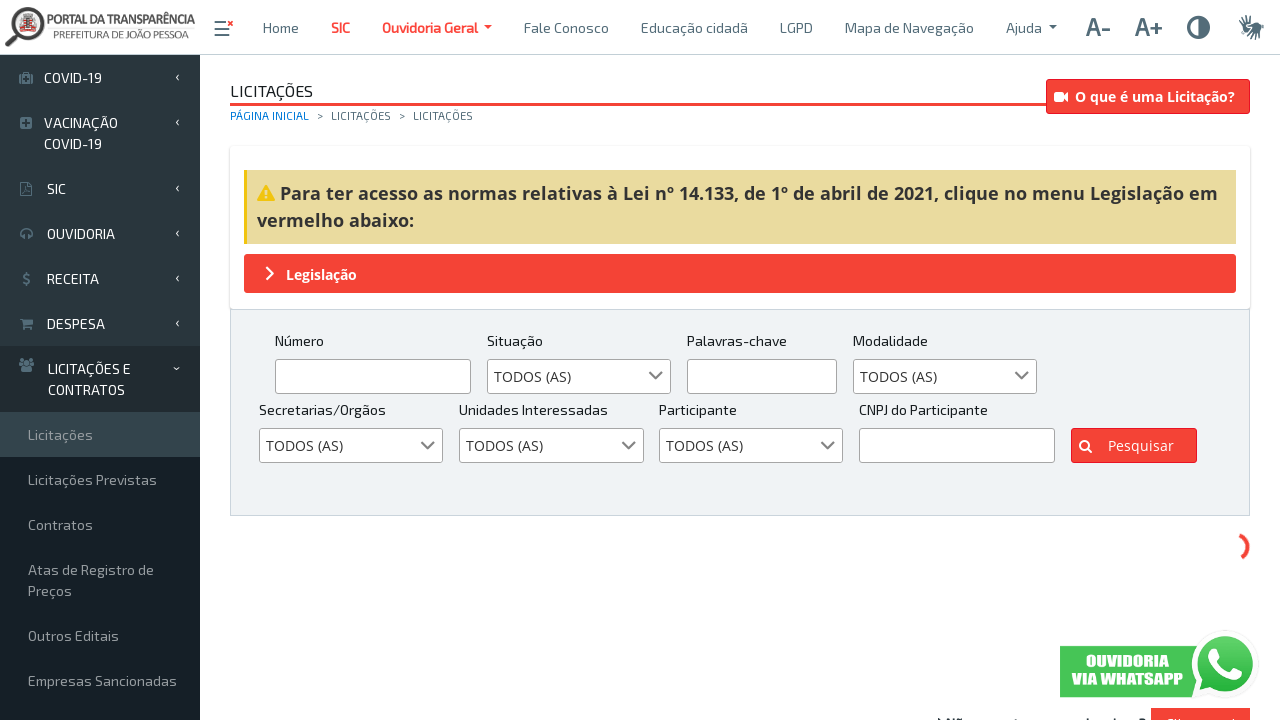

Waited for body element to be visible on licitações page
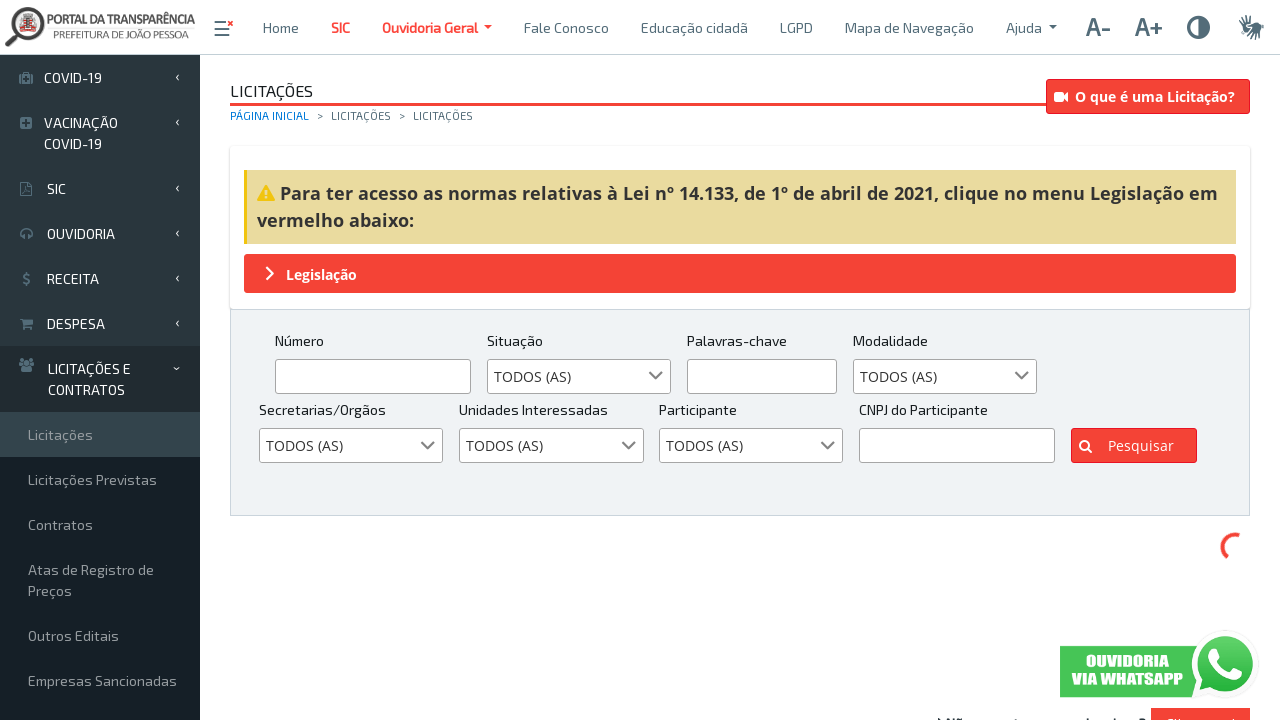

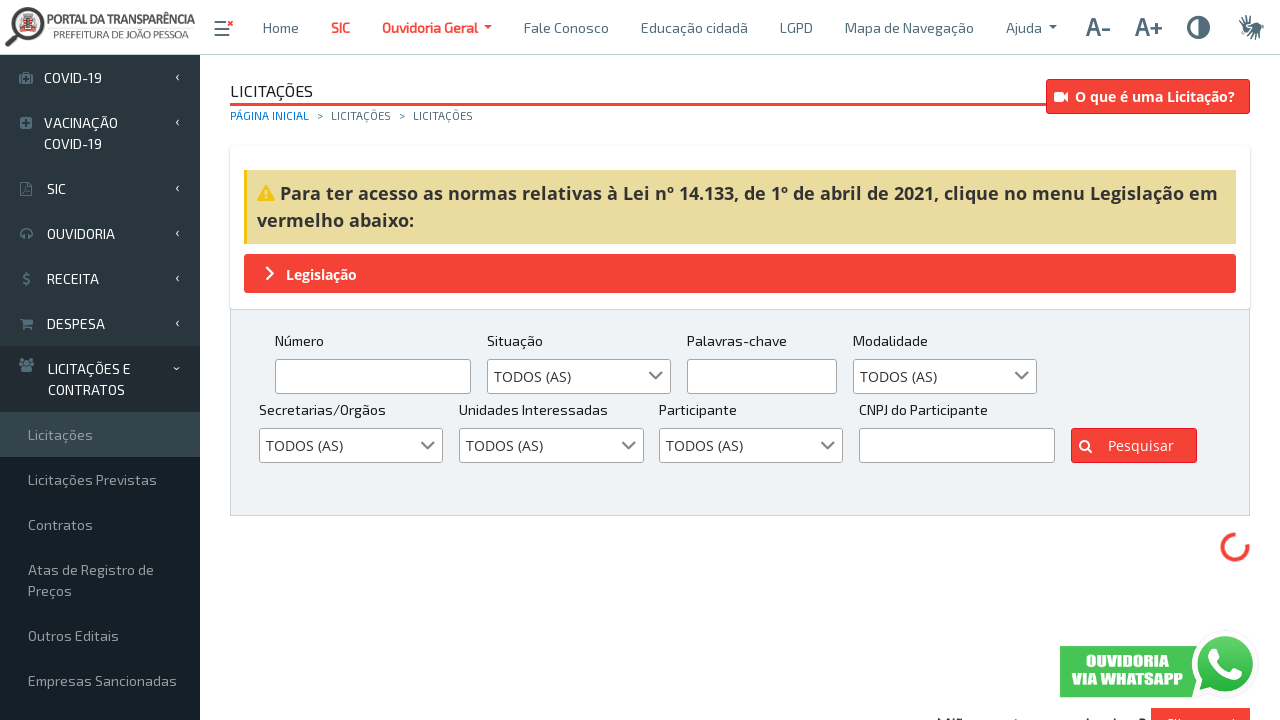